Tests unconditional wait by clicking a hidden button and waiting for the finish element to appear

Starting URL: https://dgotlieb.github.io/Selenium/synchronization.html

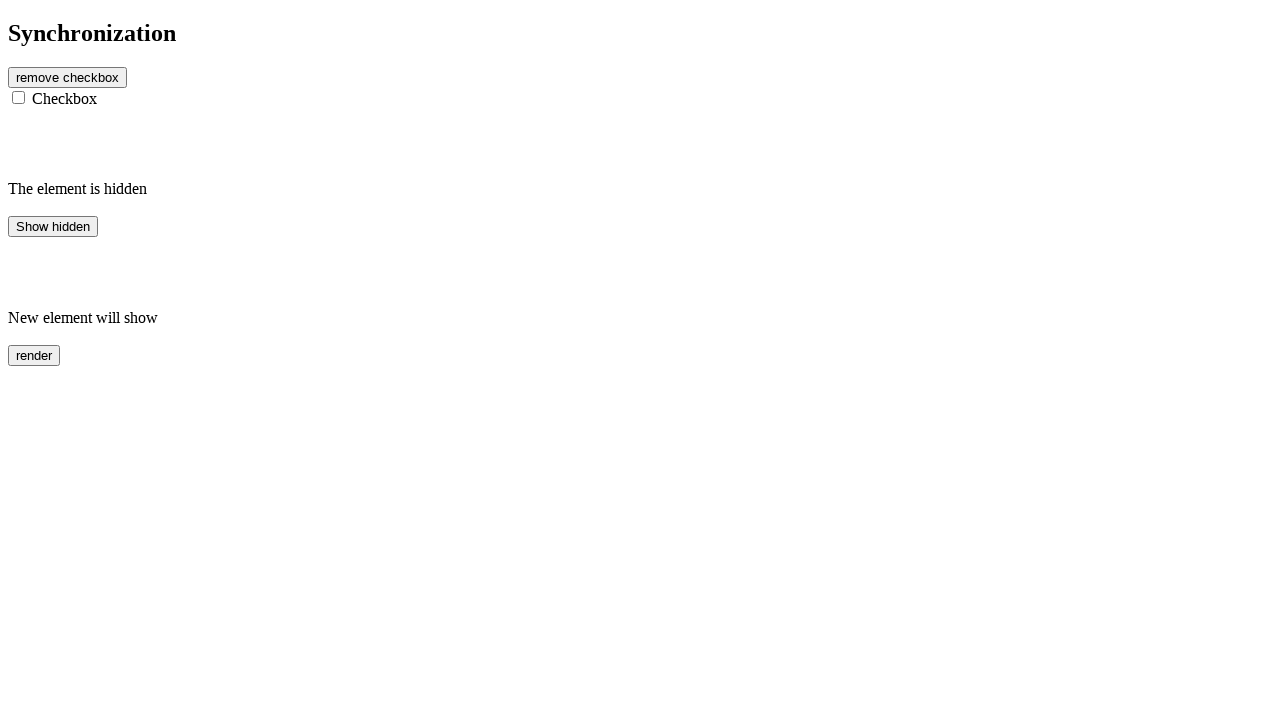

Navigated to synchronization test page
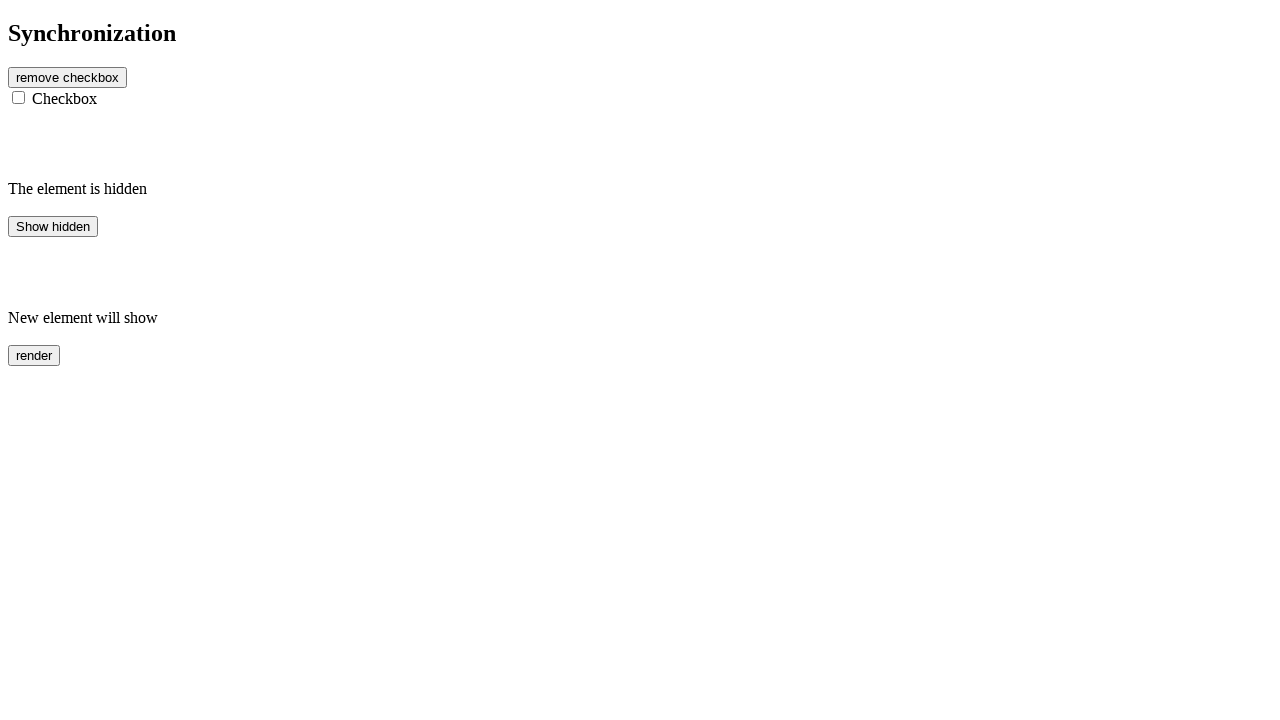

Clicked the hidden button at (53, 226) on #hidden
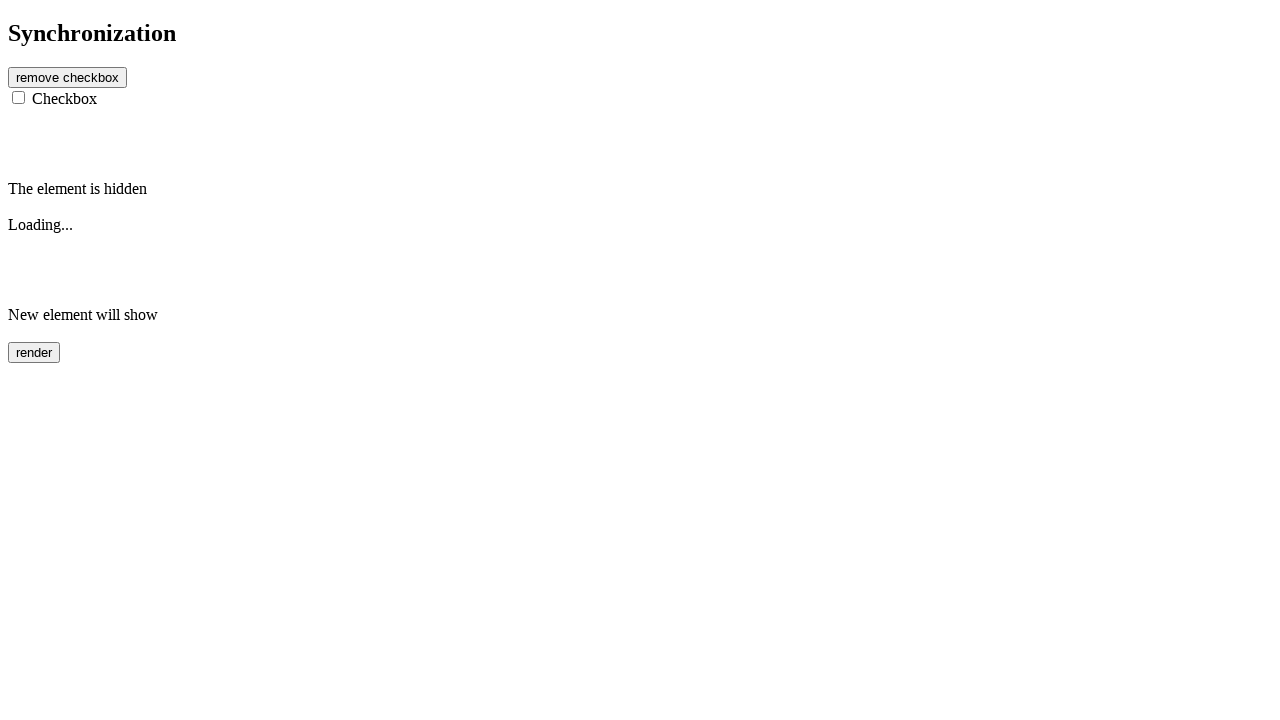

Finish element appeared after unconditional wait
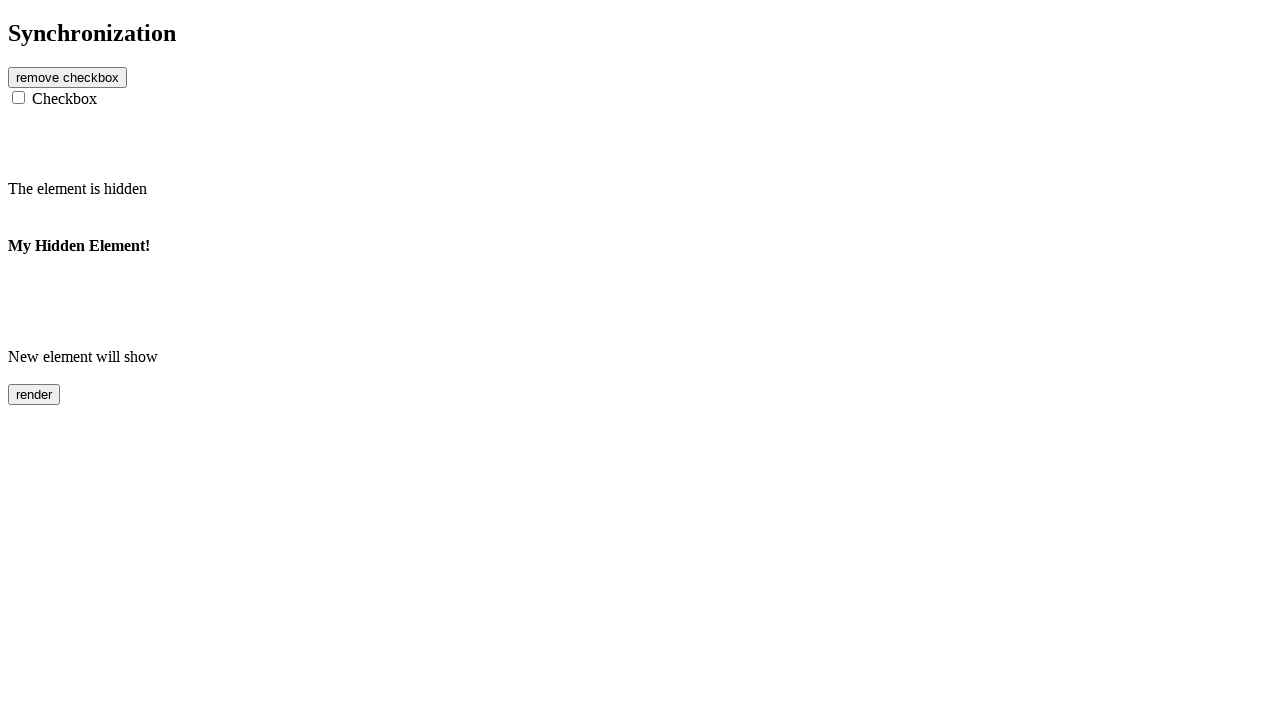

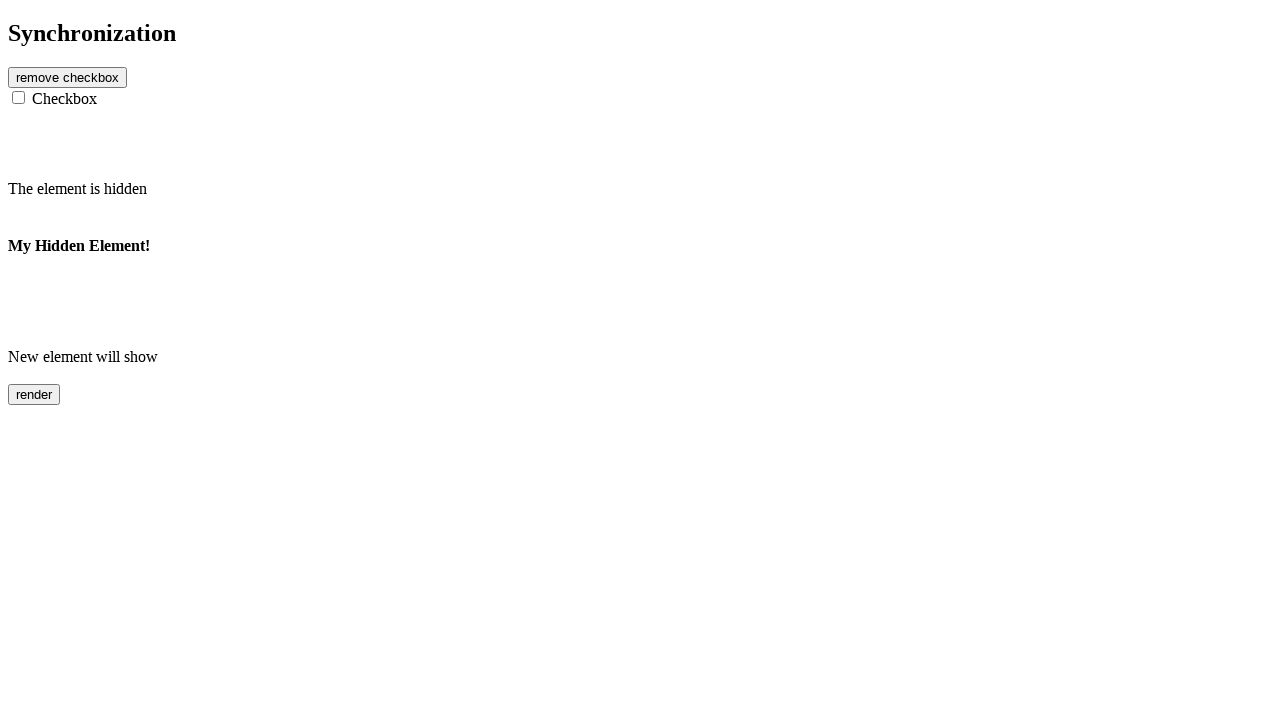